Tests AJAX functionality by clicking a button that triggers asynchronous content changes, waiting for "HELLO!" text to appear in an h1 element, then waiting for "I'm late!" text to appear in an h3 element.

Starting URL: https://v1.training-support.net/selenium/ajax

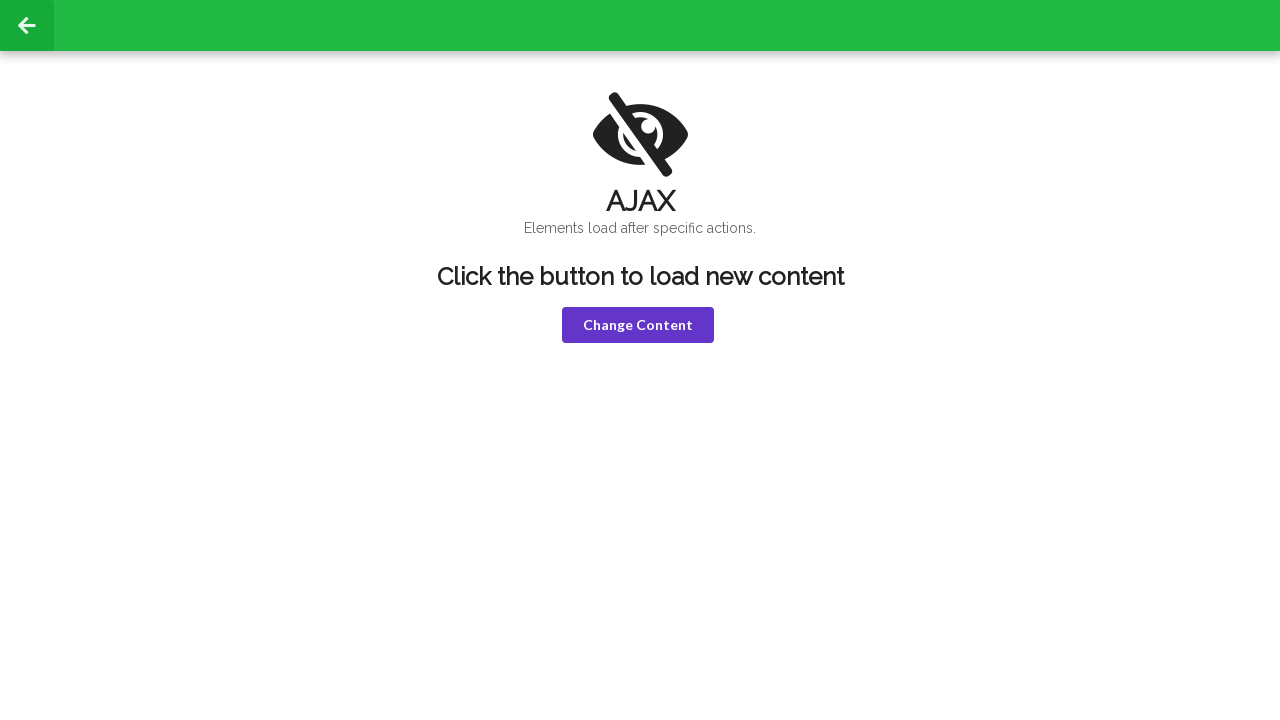

Navigated to AJAX test page
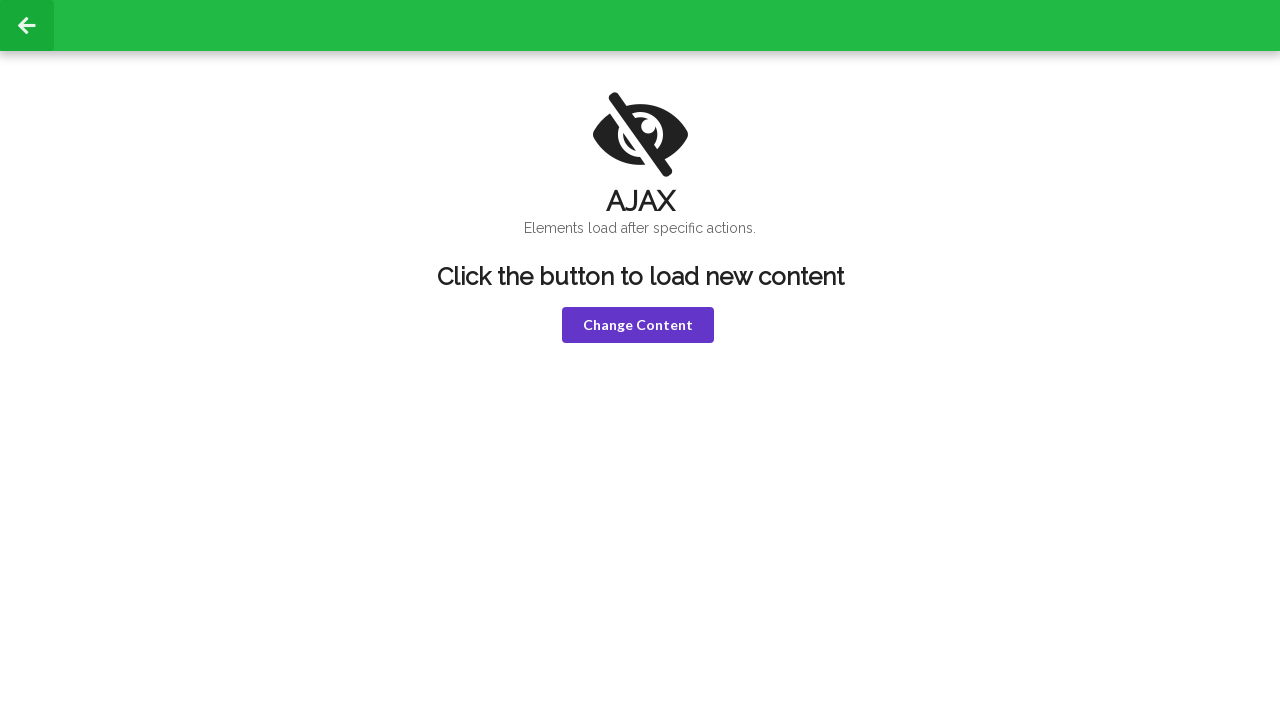

Clicked the 'Change Content' button to trigger AJAX request at (638, 325) on button.violet
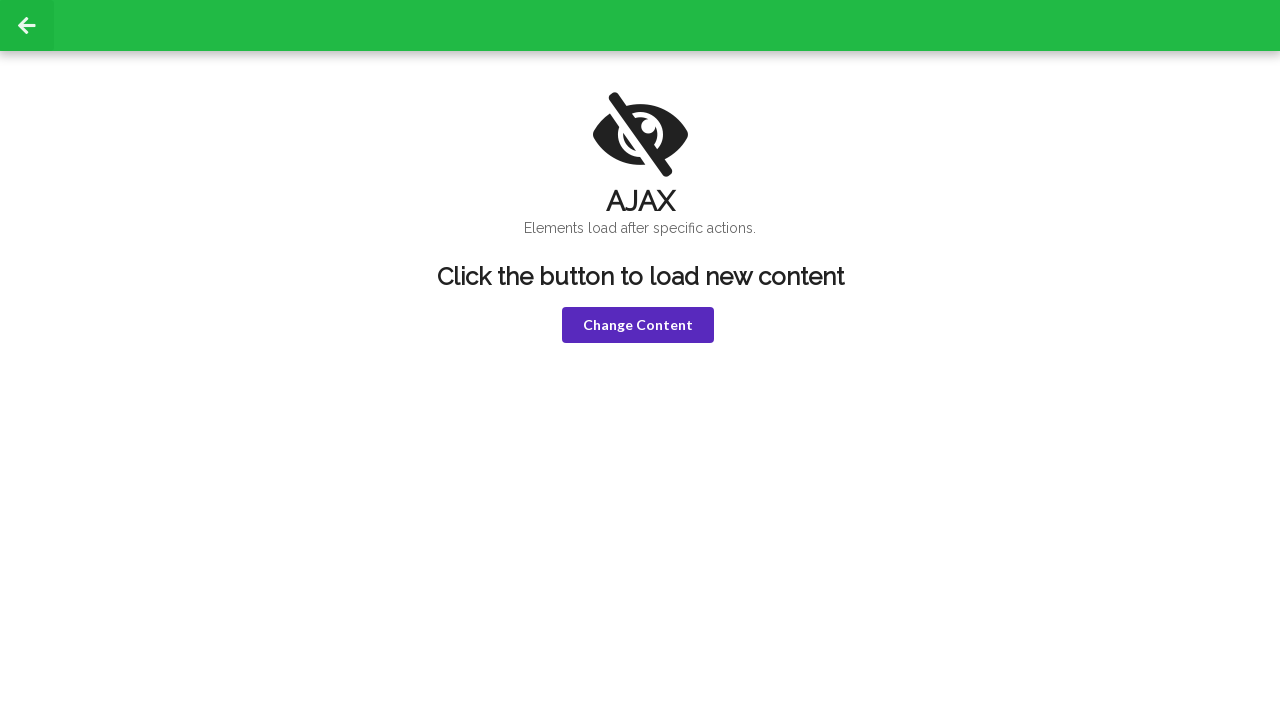

AJAX response received - 'HELLO!' text appeared in h1 element
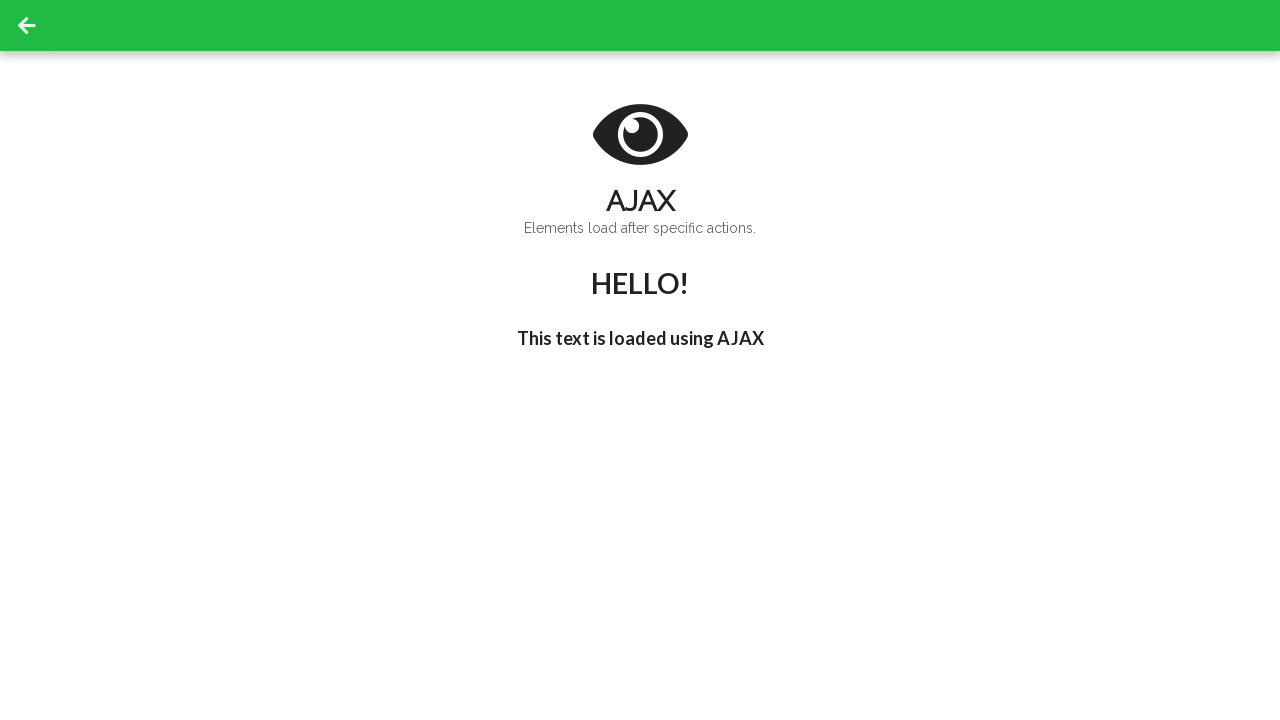

Delayed AJAX content loaded - 'I'm late!' text appeared in h3 element
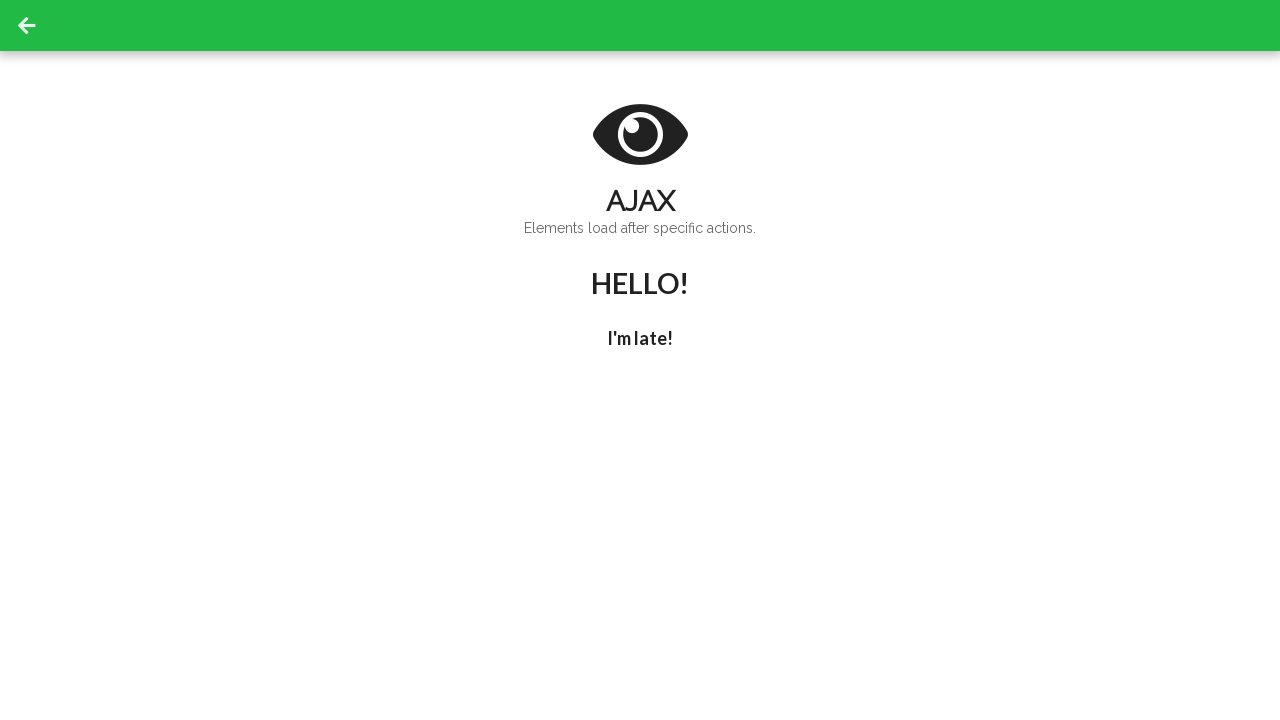

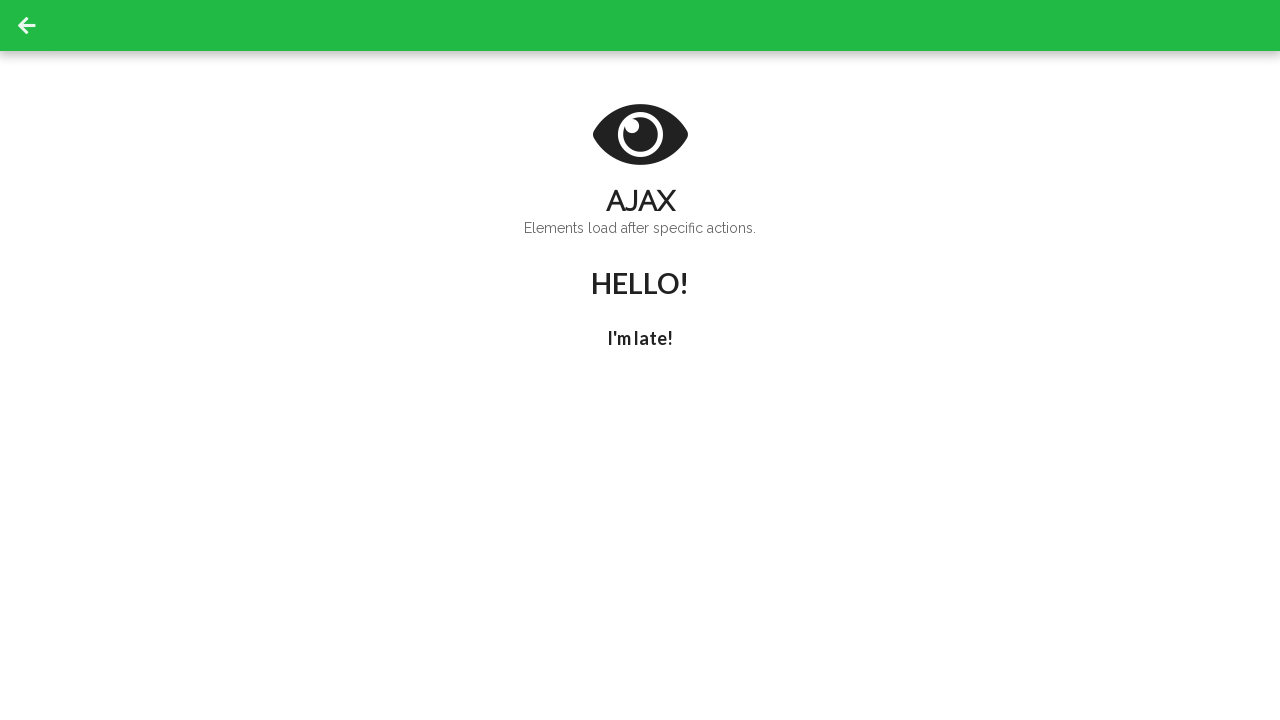